Tests a to-do application by clicking checkboxes, adding a new todo item, and verifying page elements are displayed

Starting URL: https://stage-lambda-devops-use-only.lambdatestinternal.com/To-do-app/index.html

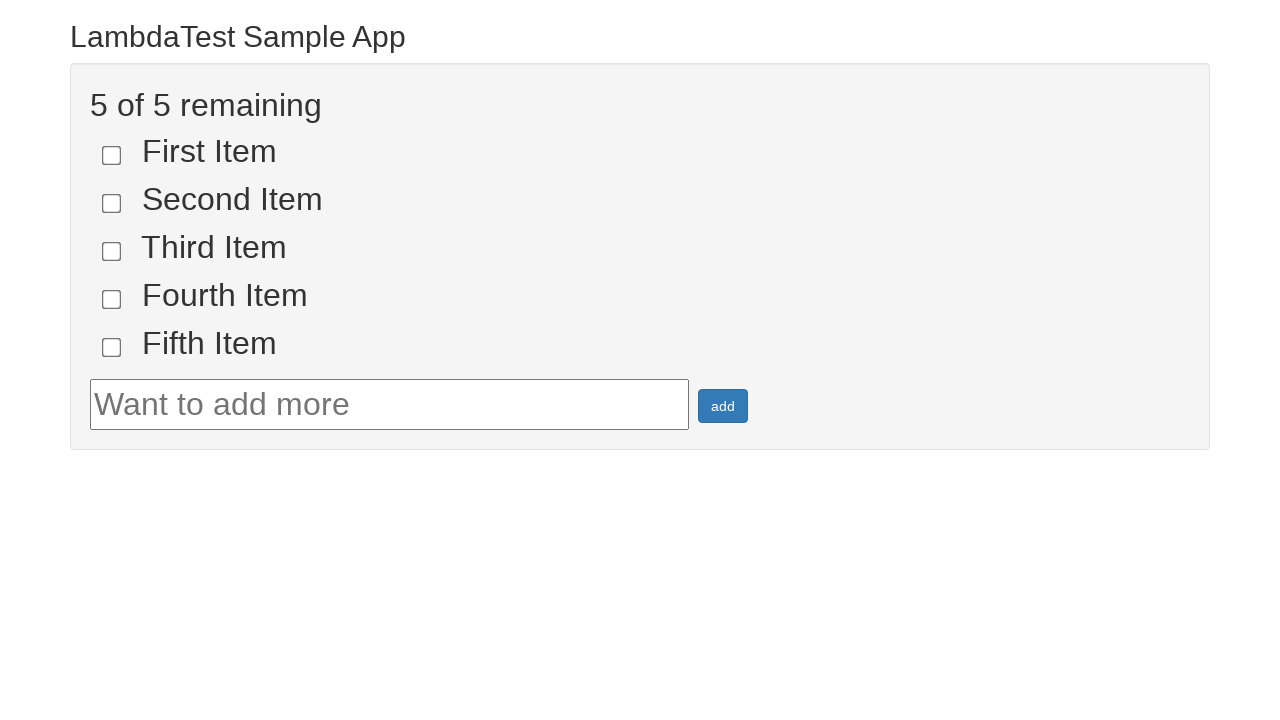

Clicked first checkbox (li1) at (112, 155) on input[name='li1']
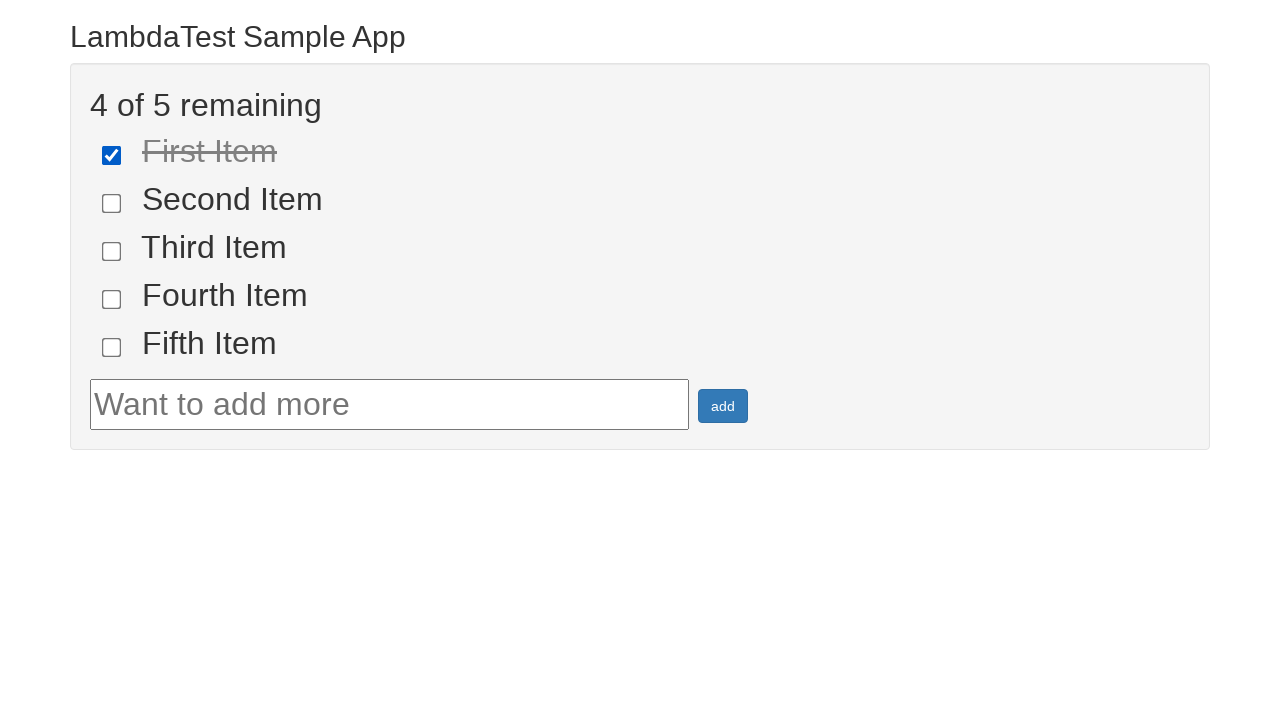

Clicked second checkbox (li2) at (112, 203) on input[name='li2']
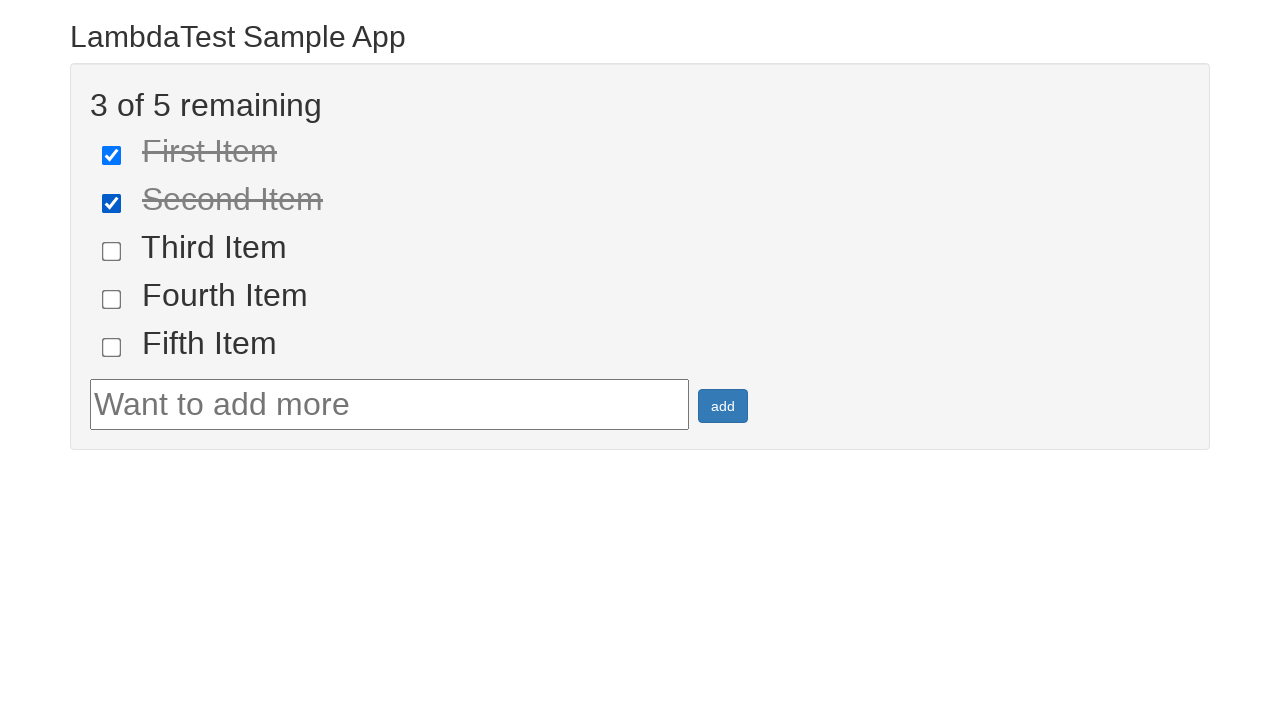

Filled todo input field with 'LambdaTest' on #sampletodotext
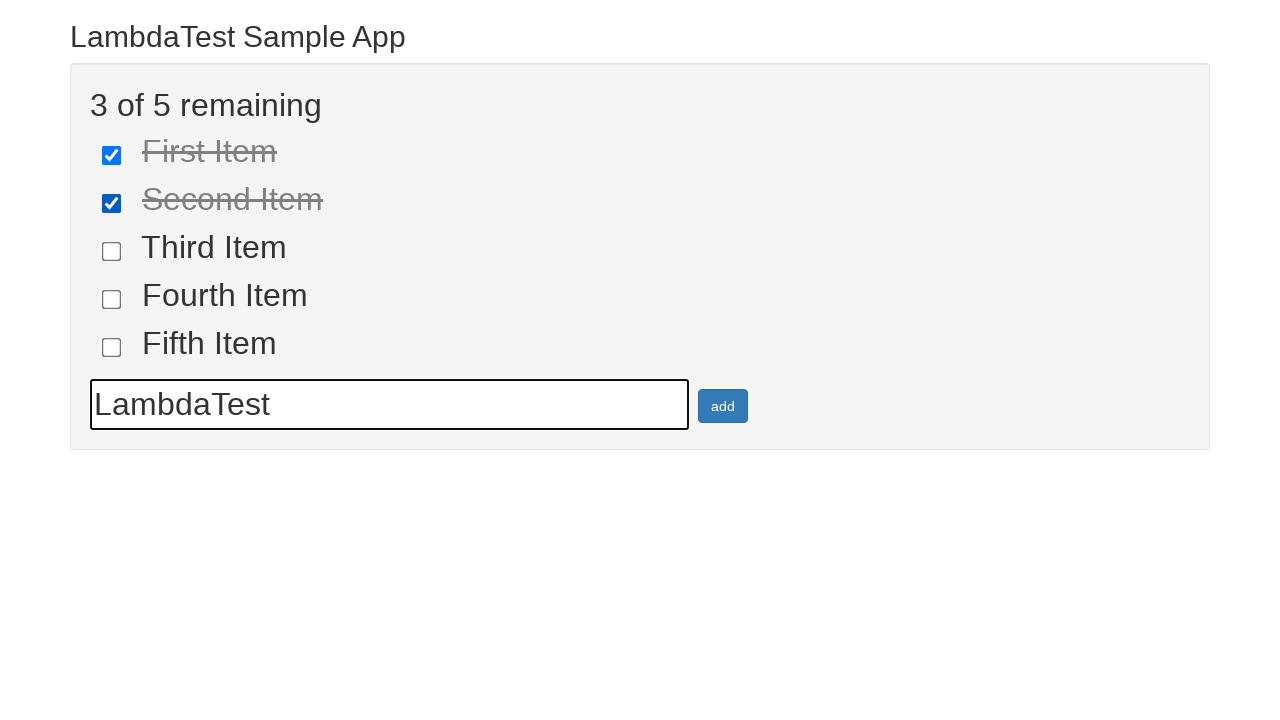

Clicked add button to create new todo item at (723, 406) on #addbutton
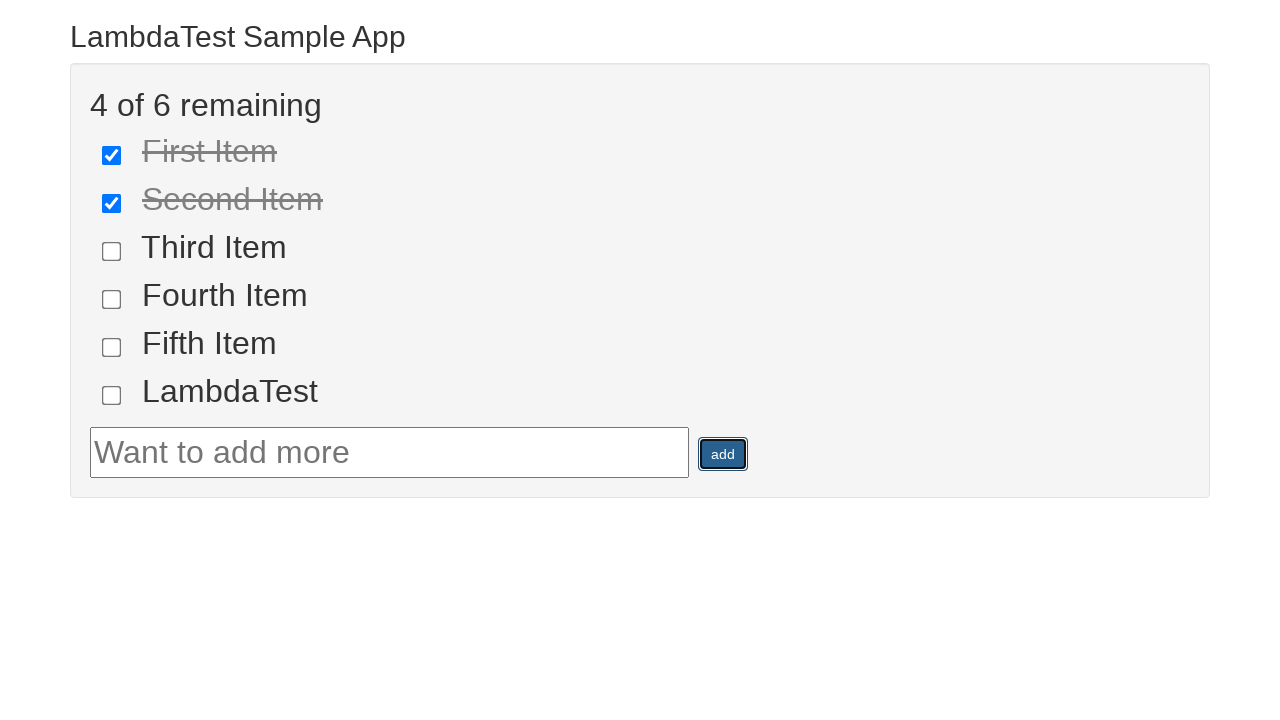

Waited for heading element to be visible
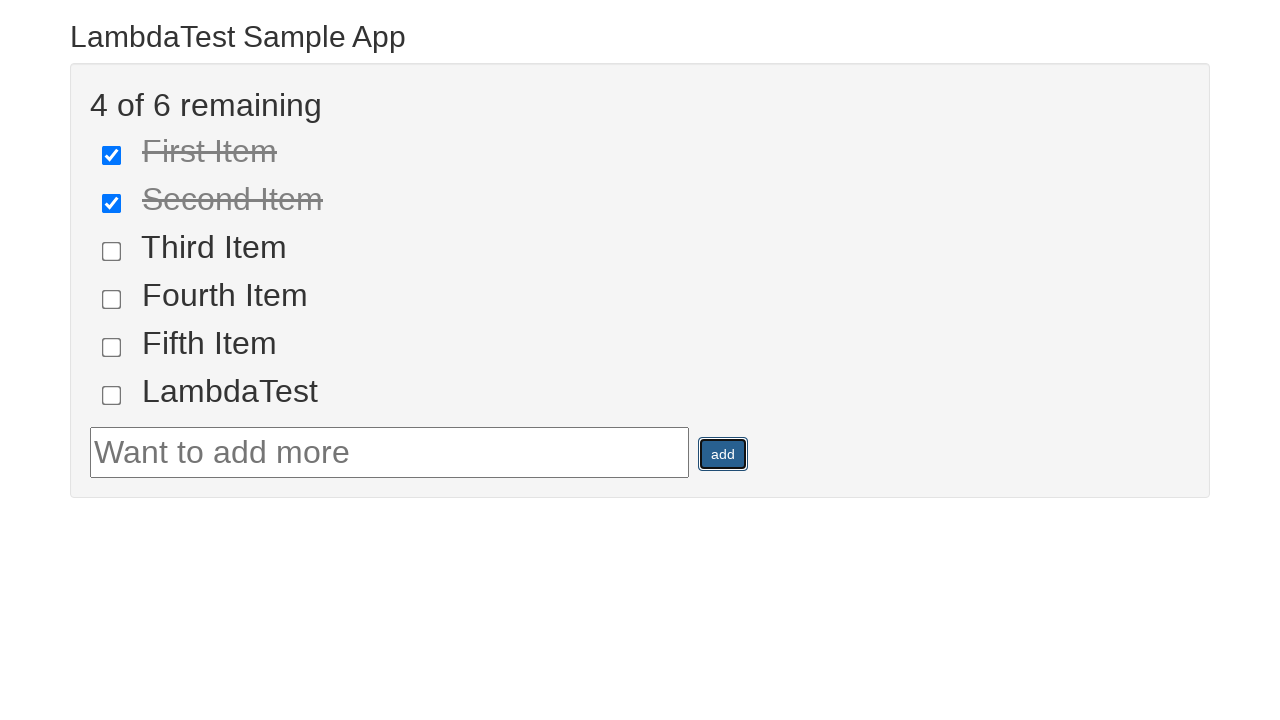

Clicked the heading element at (640, 36) on .container h2
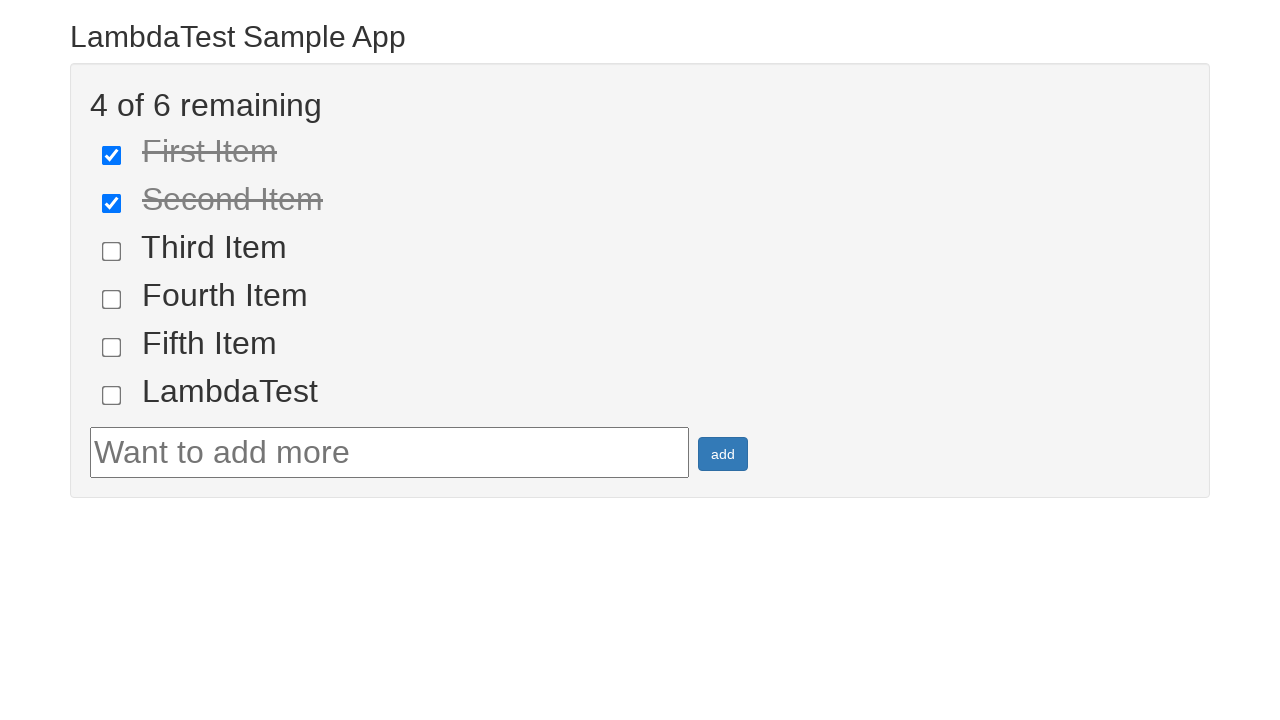

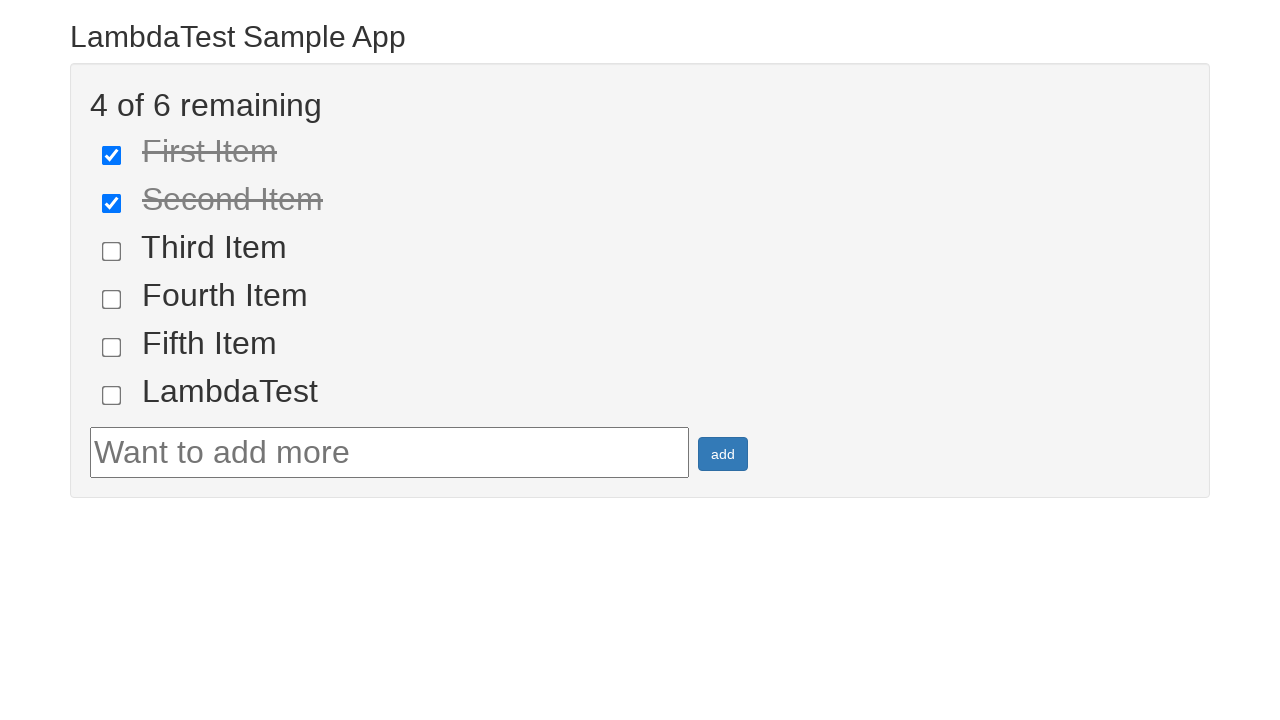